Verifies that the company branding logo is displayed on the OrangeHRM login page

Starting URL: https://opensource-demo.orangehrmlive.com/web/index.php/auth/login

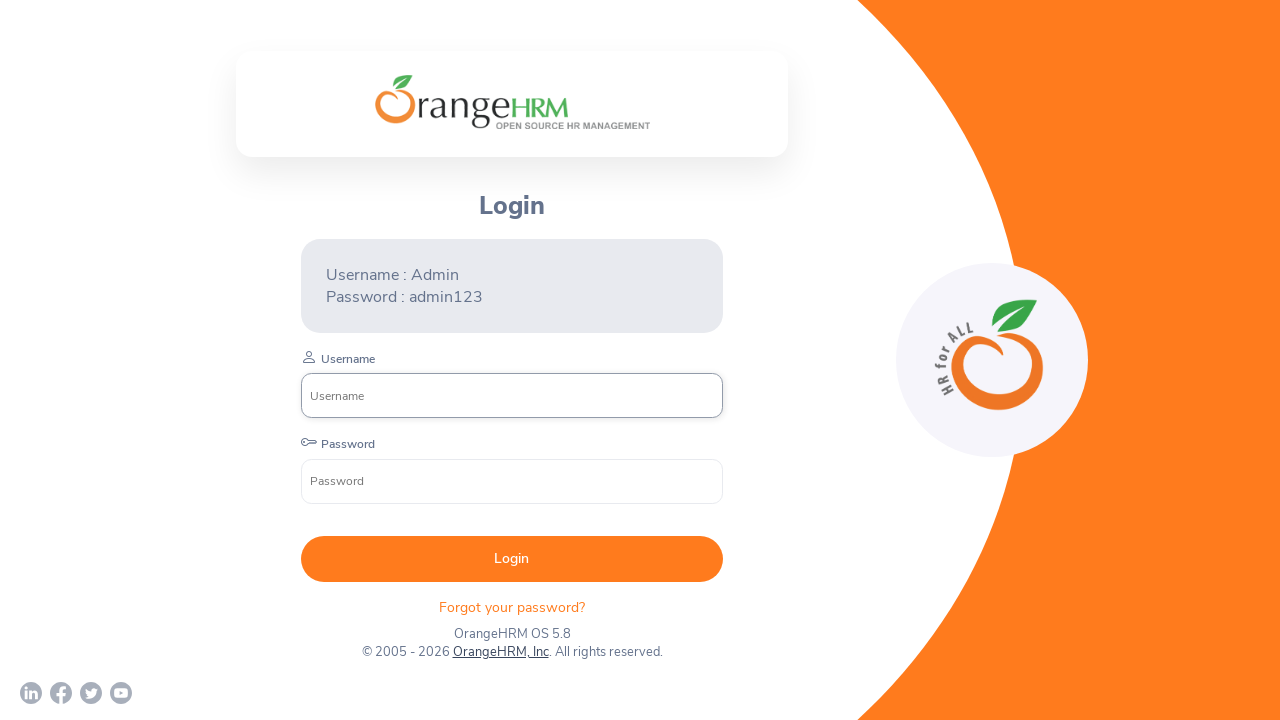

Navigated to OrangeHRM login page
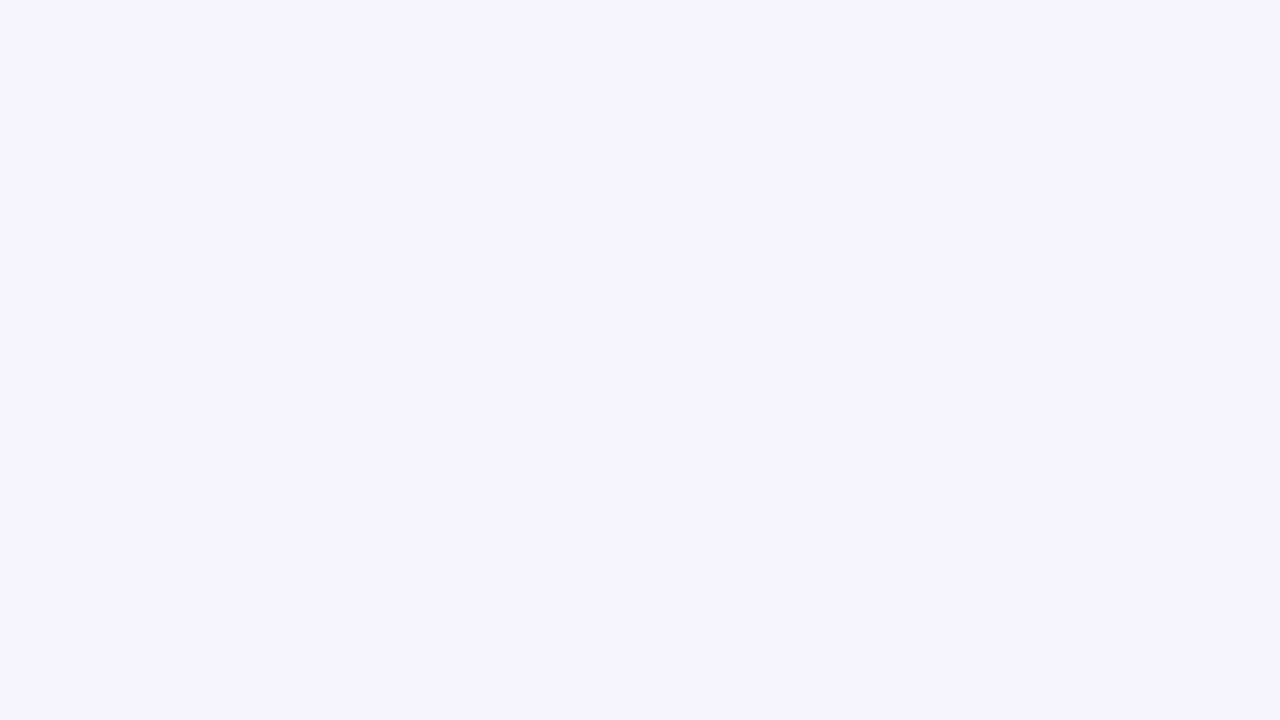

Company branding logo element is present in DOM
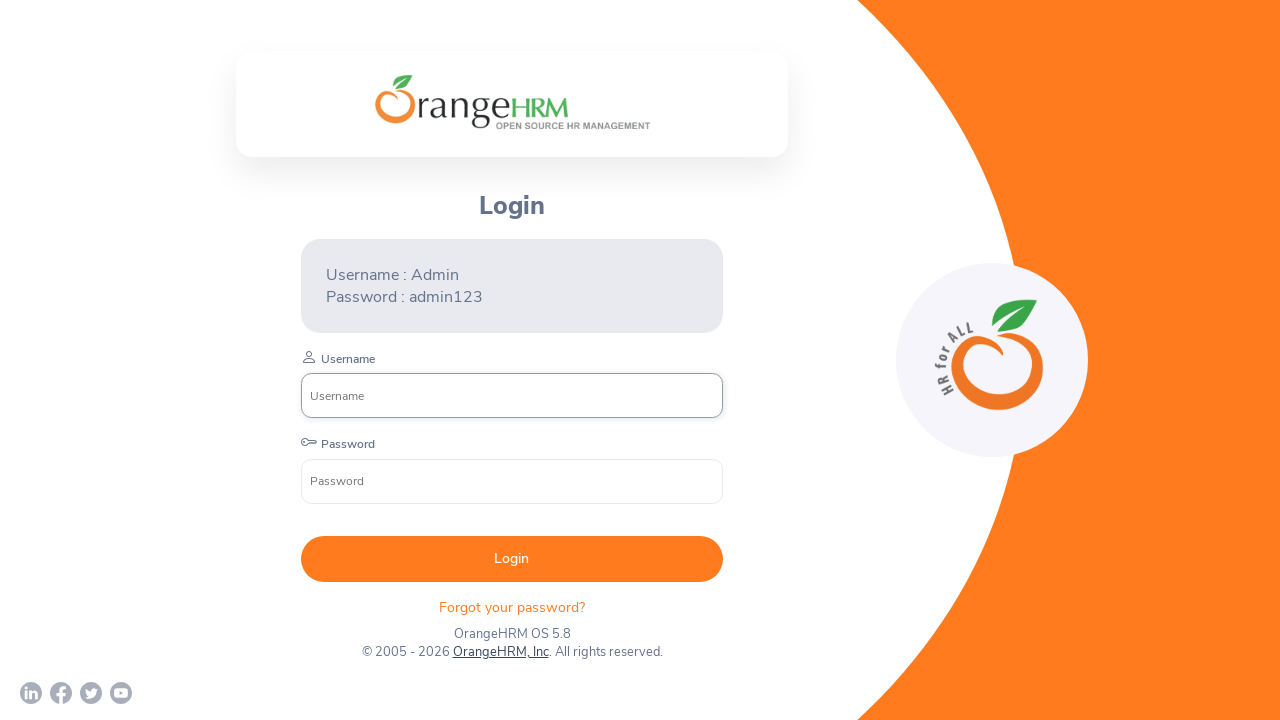

Verified that company branding logo is visible on login page
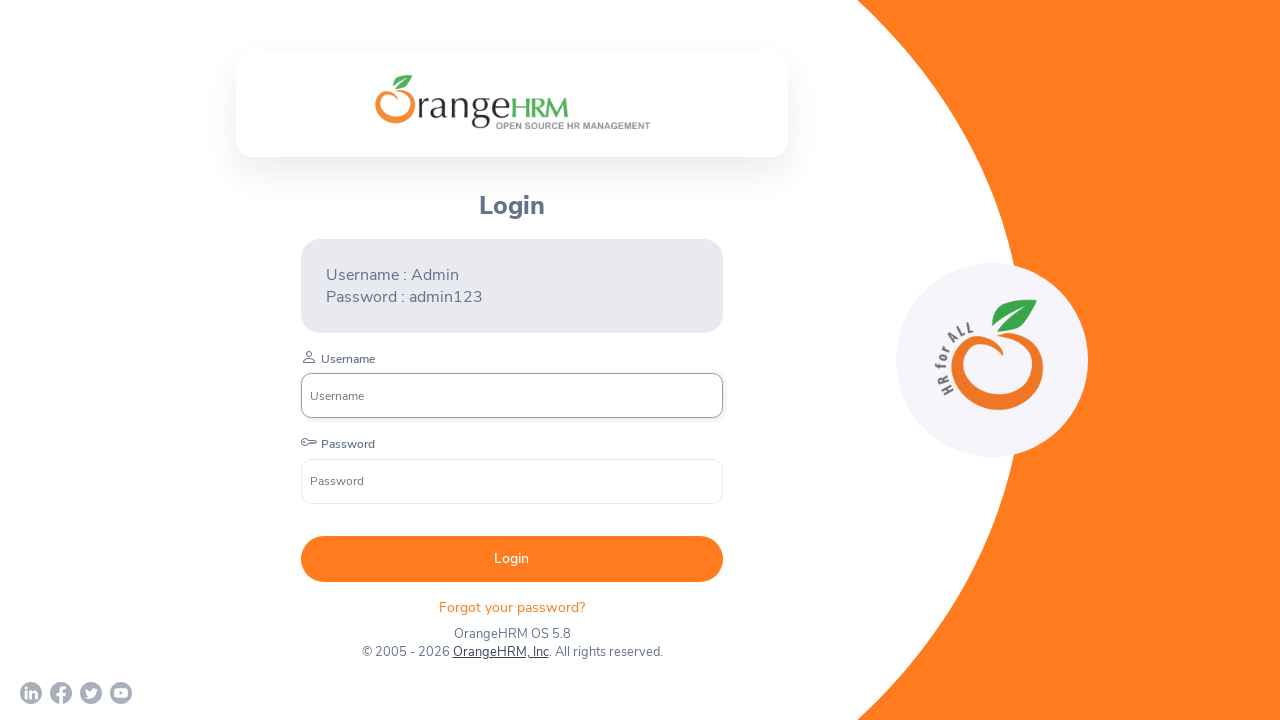

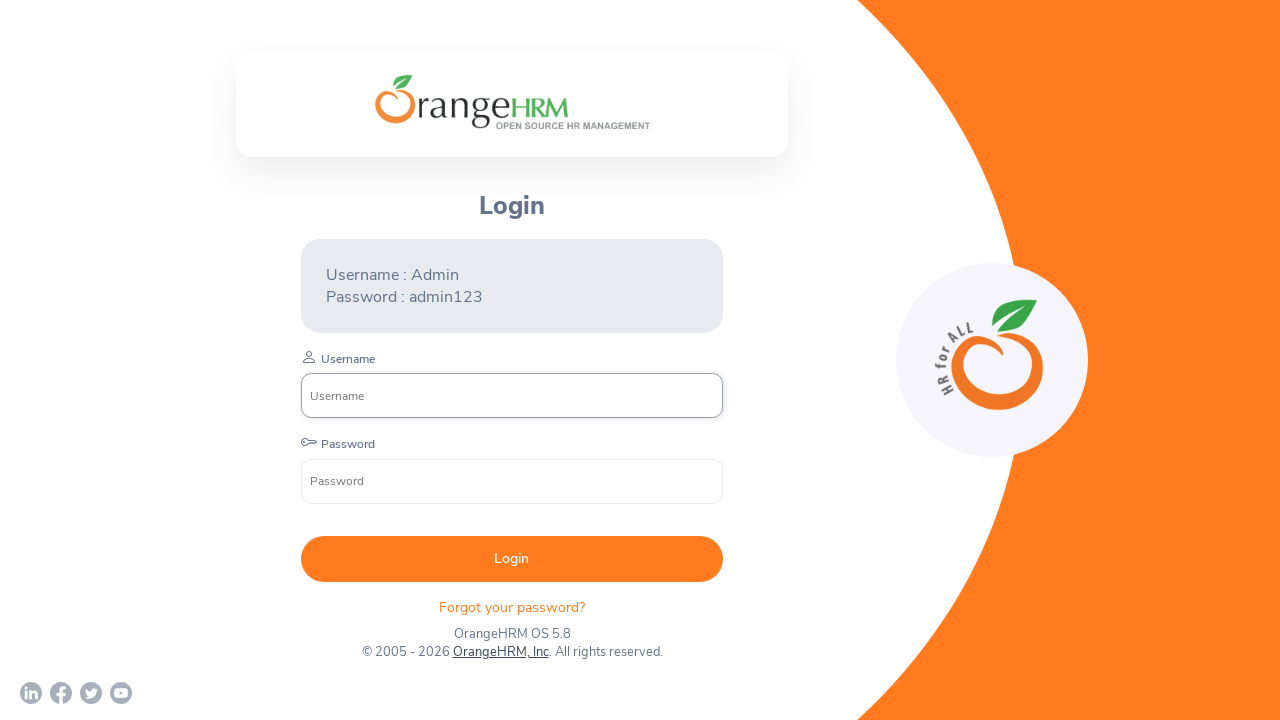